Tests JavaScript alert and confirm popup handling by entering text in a name field, triggering an alert popup and accepting it, then triggering a confirm popup and dismissing it.

Starting URL: https://rahulshettyacademy.com/AutomationPractice/

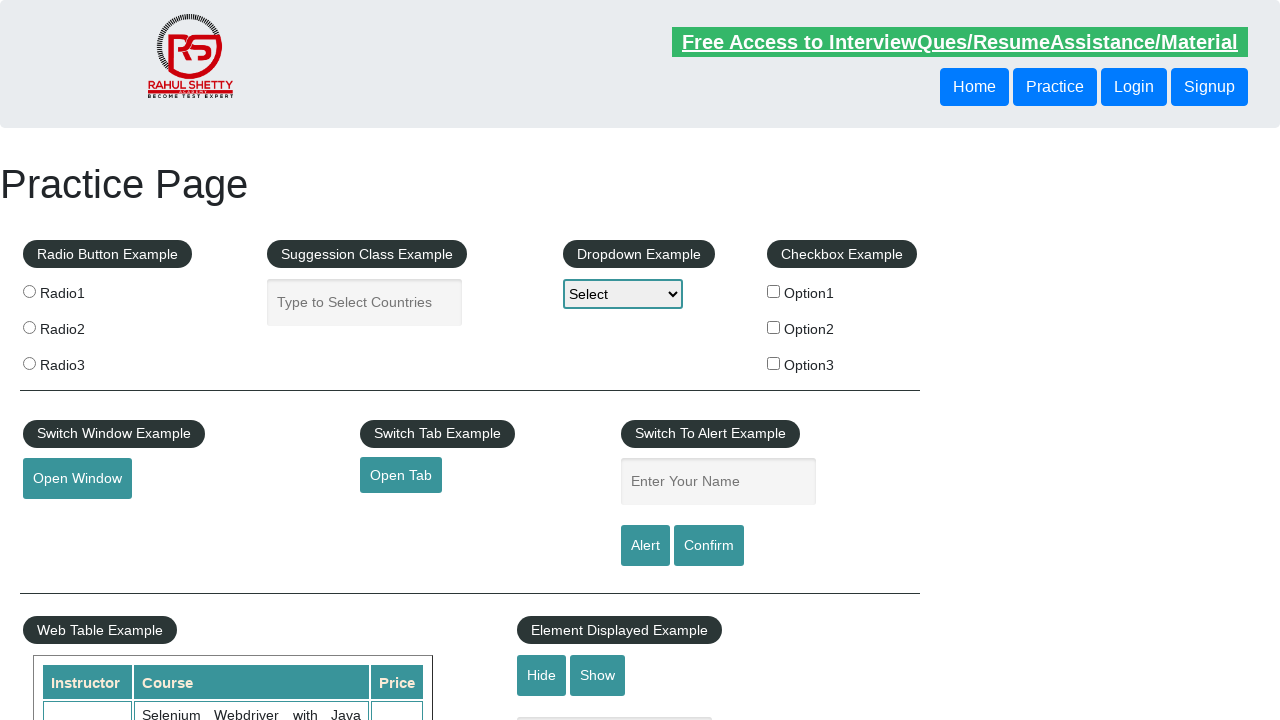

Navigated to https://rahulshettyacademy.com/AutomationPractice/
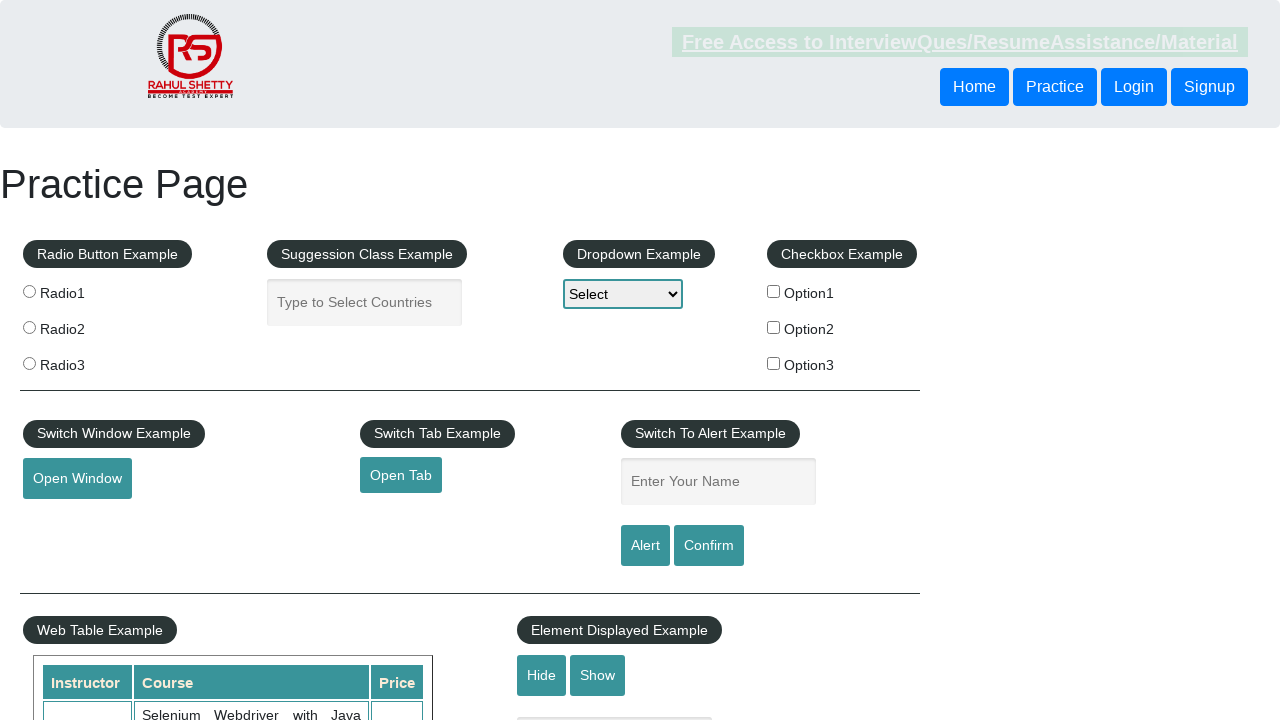

Filled name field with 'Rahul' on #name
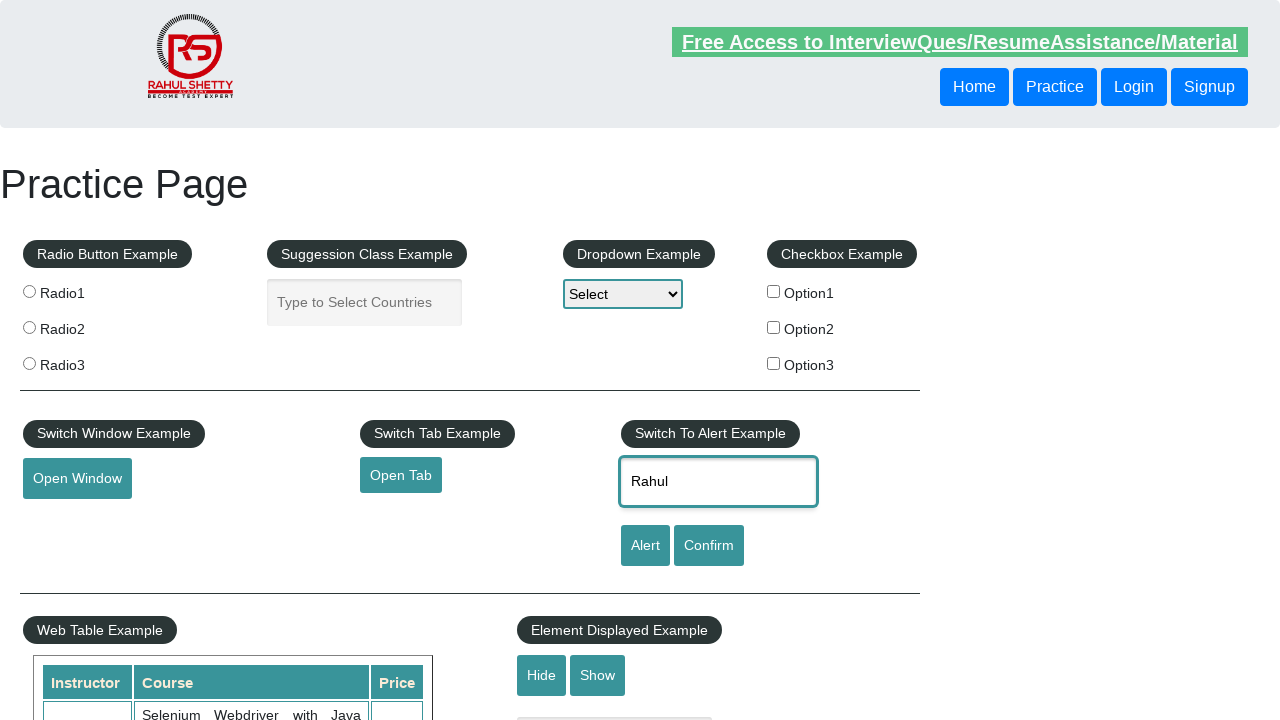

Clicked alert button to trigger JavaScript alert popup at (645, 546) on #alertbtn
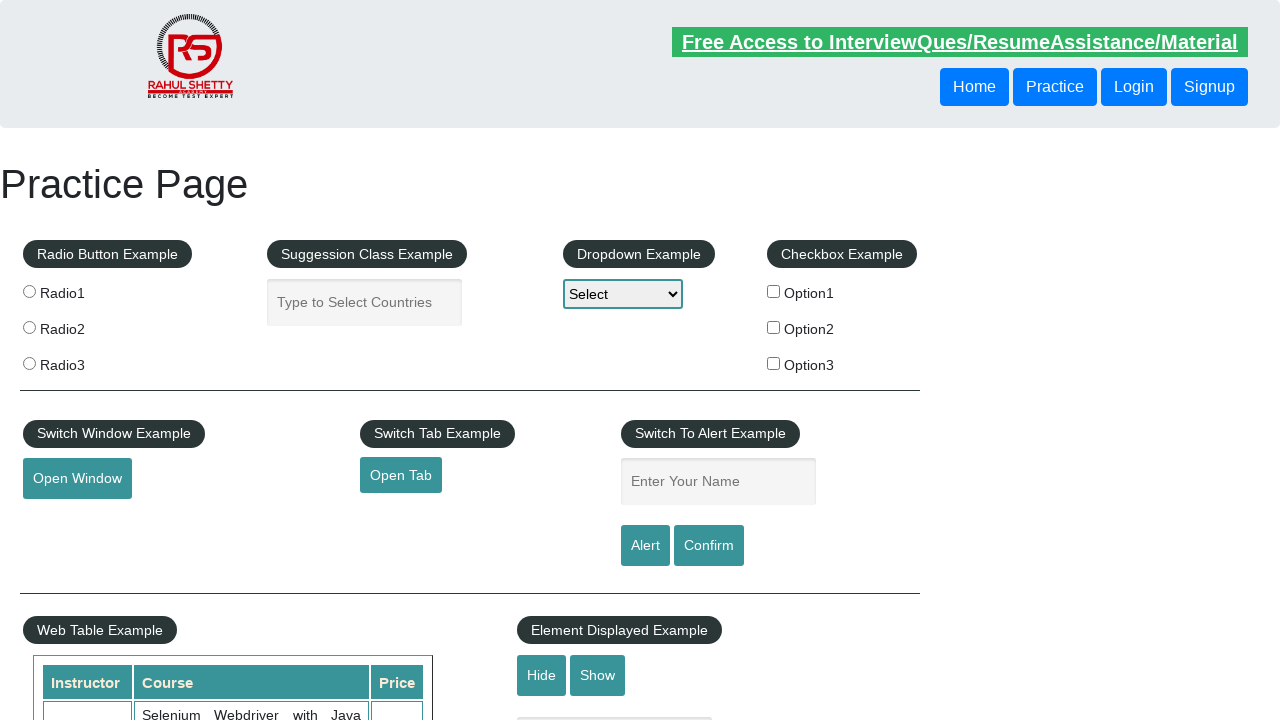

Alert popup was accepted and dismissed
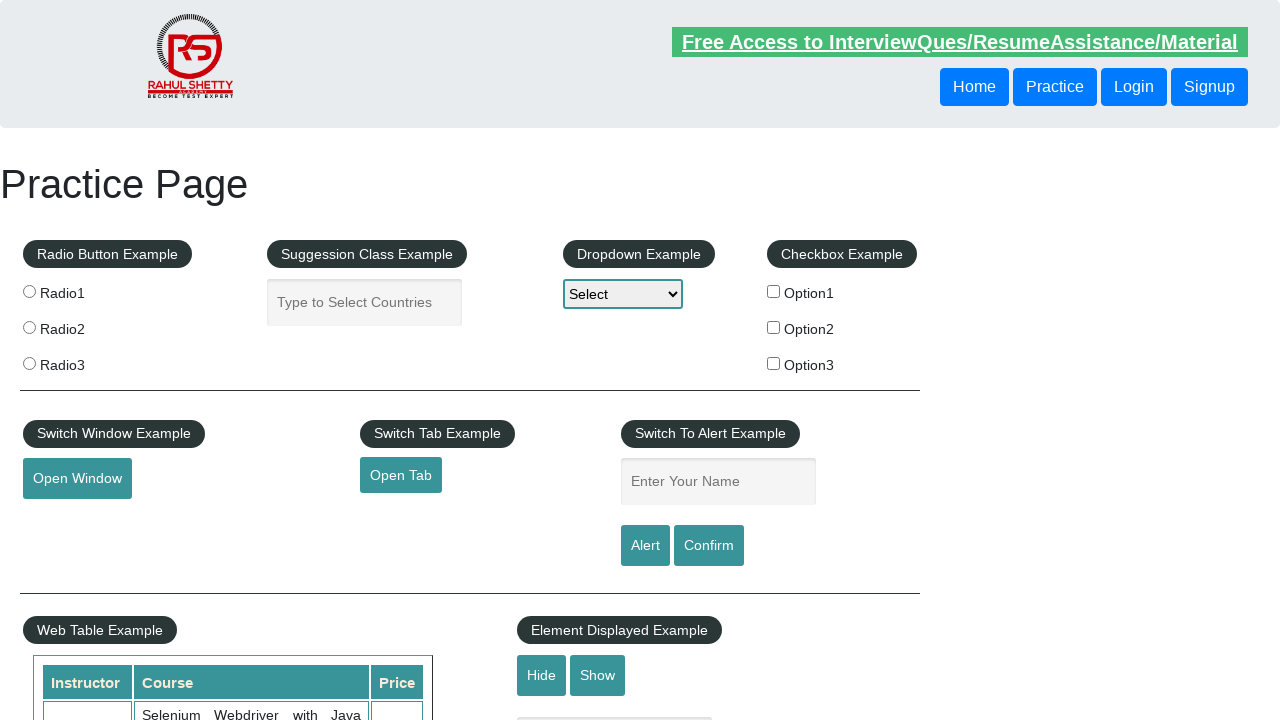

Clicked confirm button to trigger JavaScript confirm popup at (709, 546) on #confirmbtn
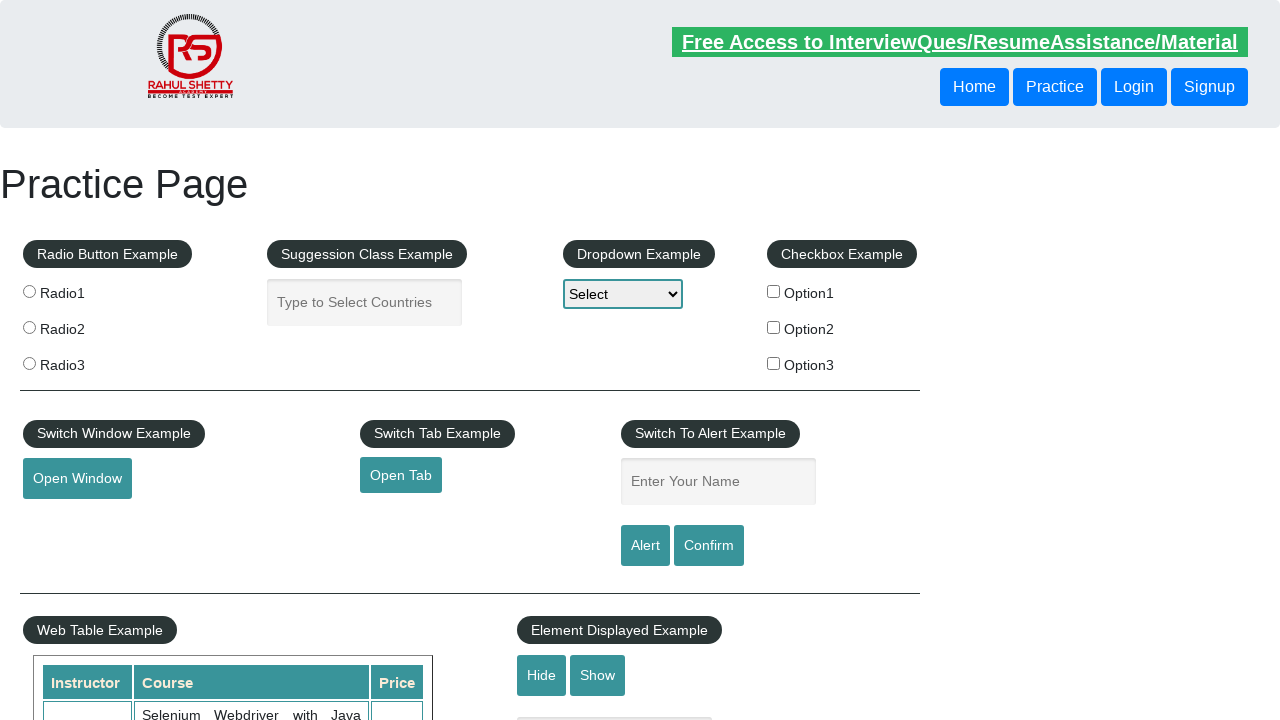

Confirm popup was dismissed
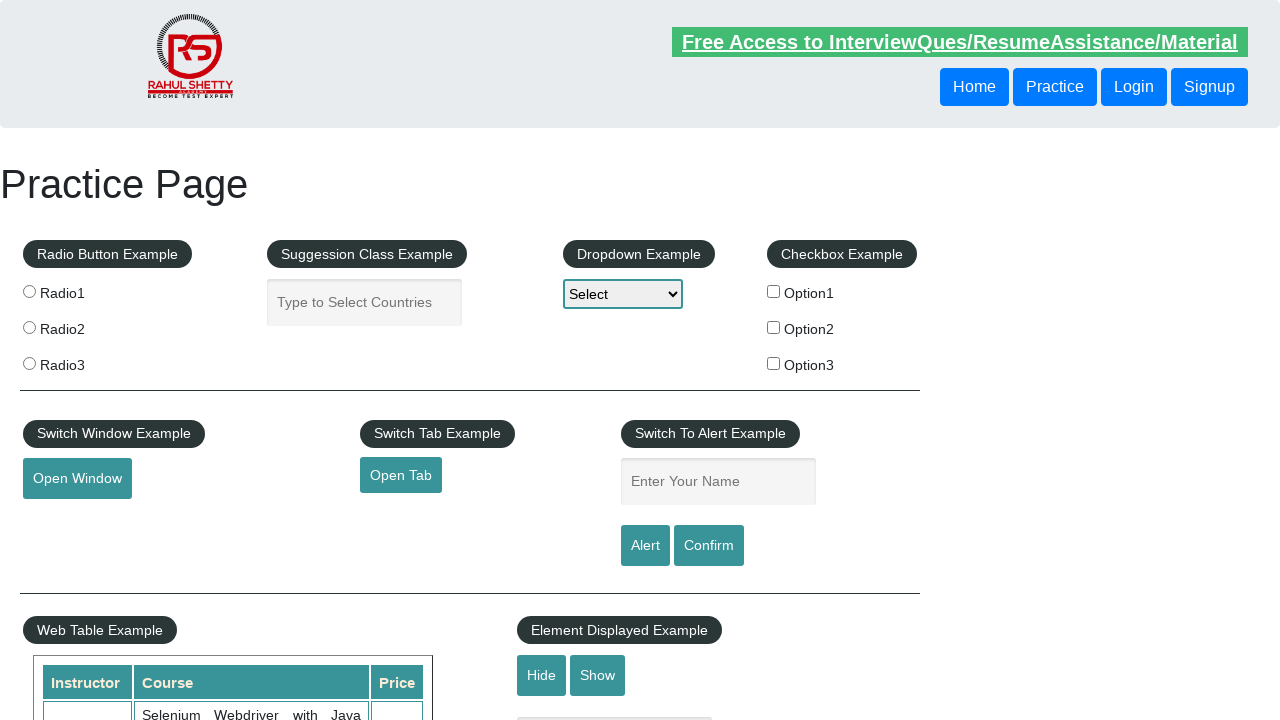

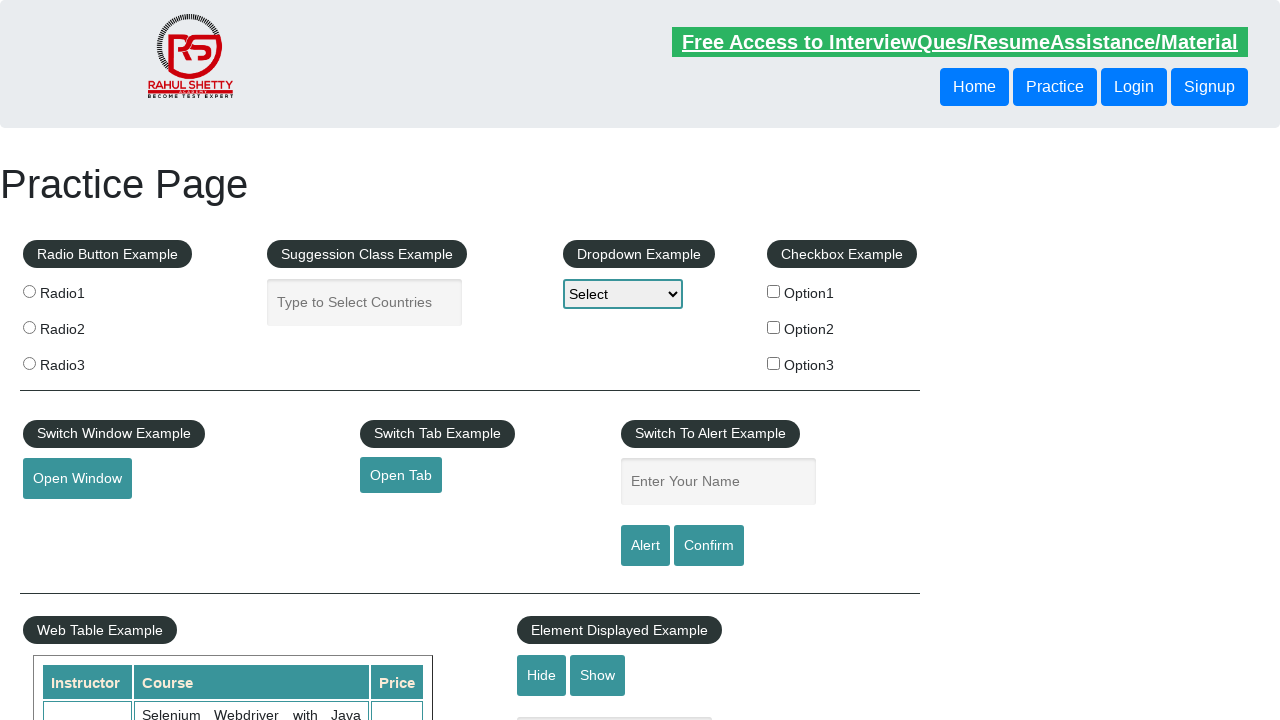